Tests handling of child windows by clicking a link that opens in a new tab, extracting text from the new page, and using it in the main page

Starting URL: https://rahulshettyacademy.com/loginpagePractise/

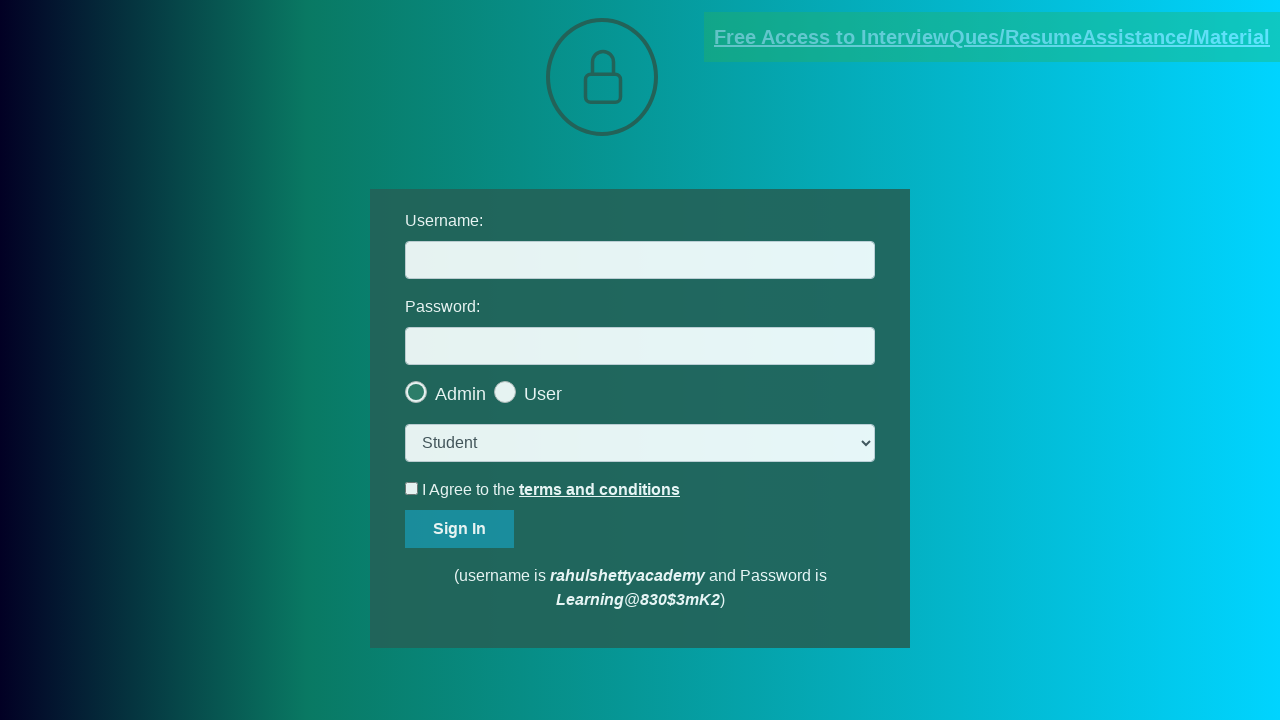

Clicked on documents request link to open new tab at (992, 37) on [href*='documents-request']
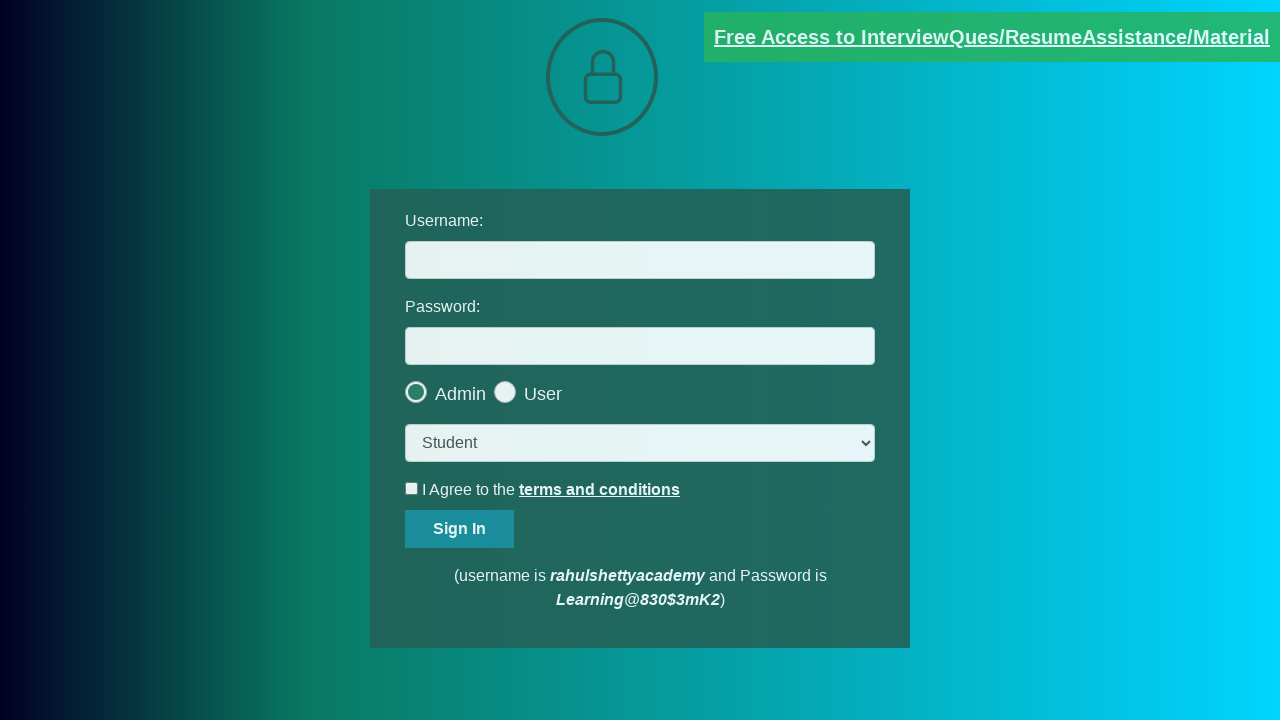

New page/tab opened and captured
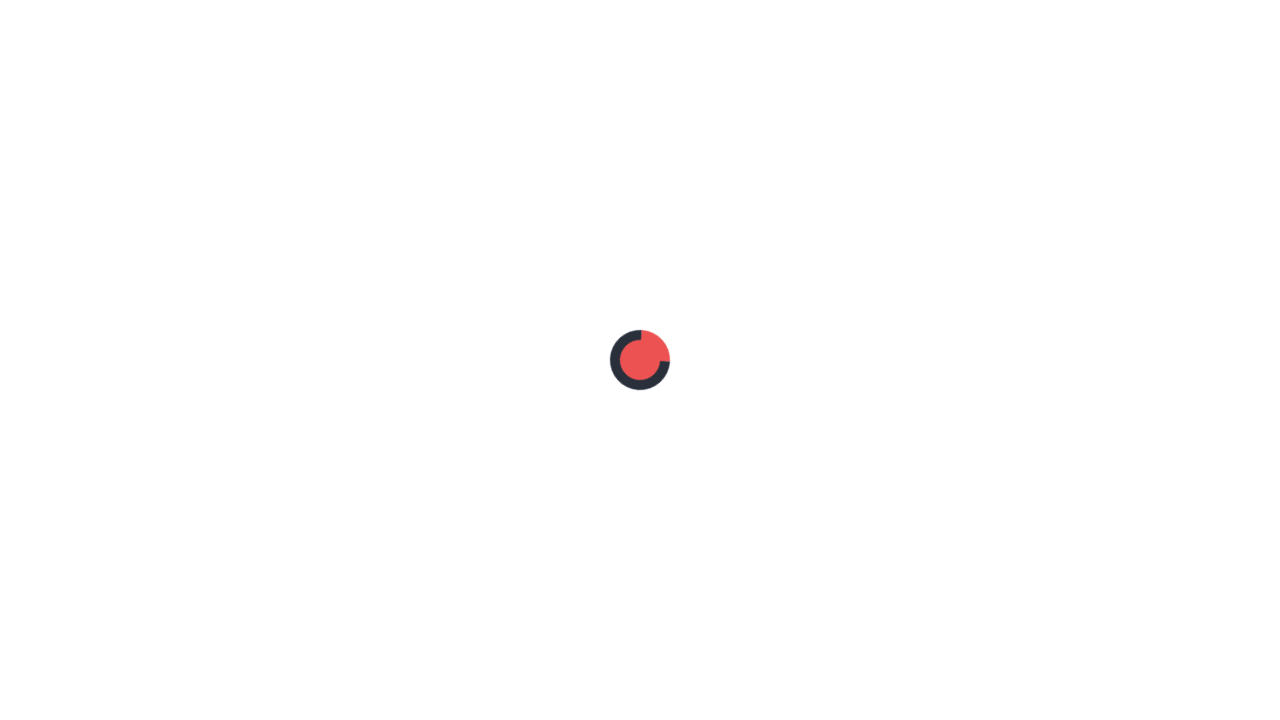

Extracted red text from new page
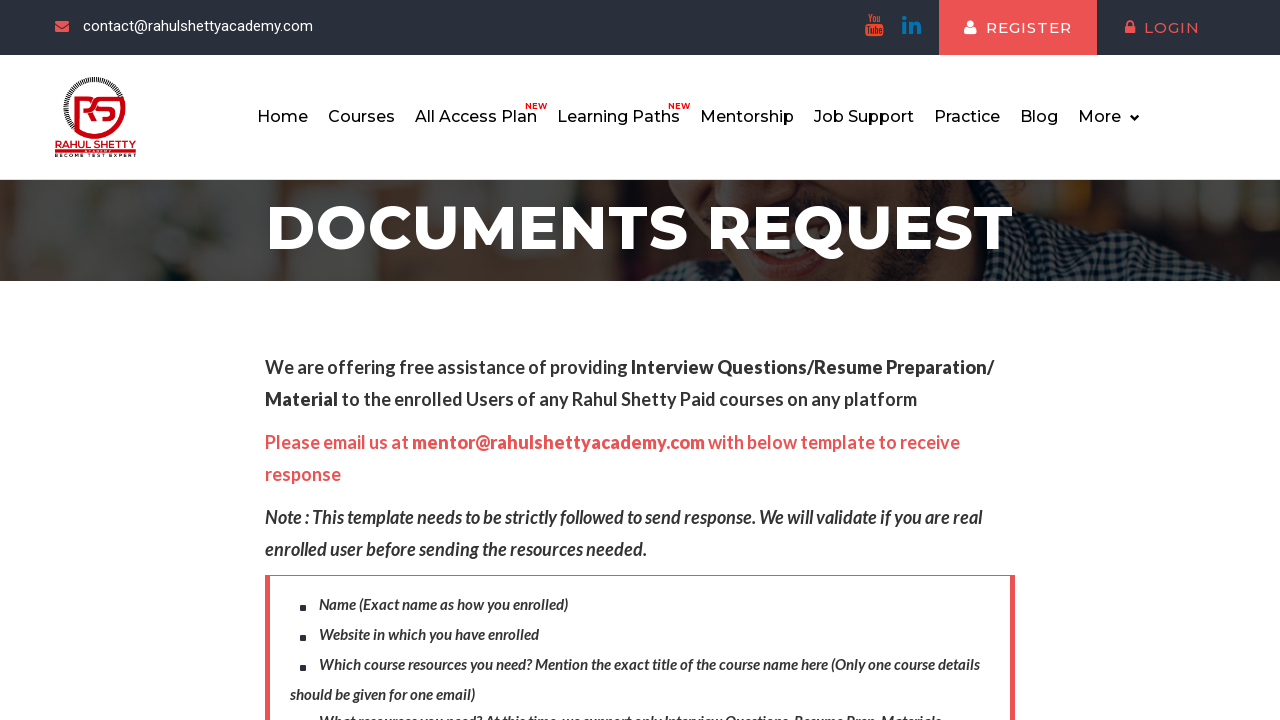

Split extracted text by @ symbol
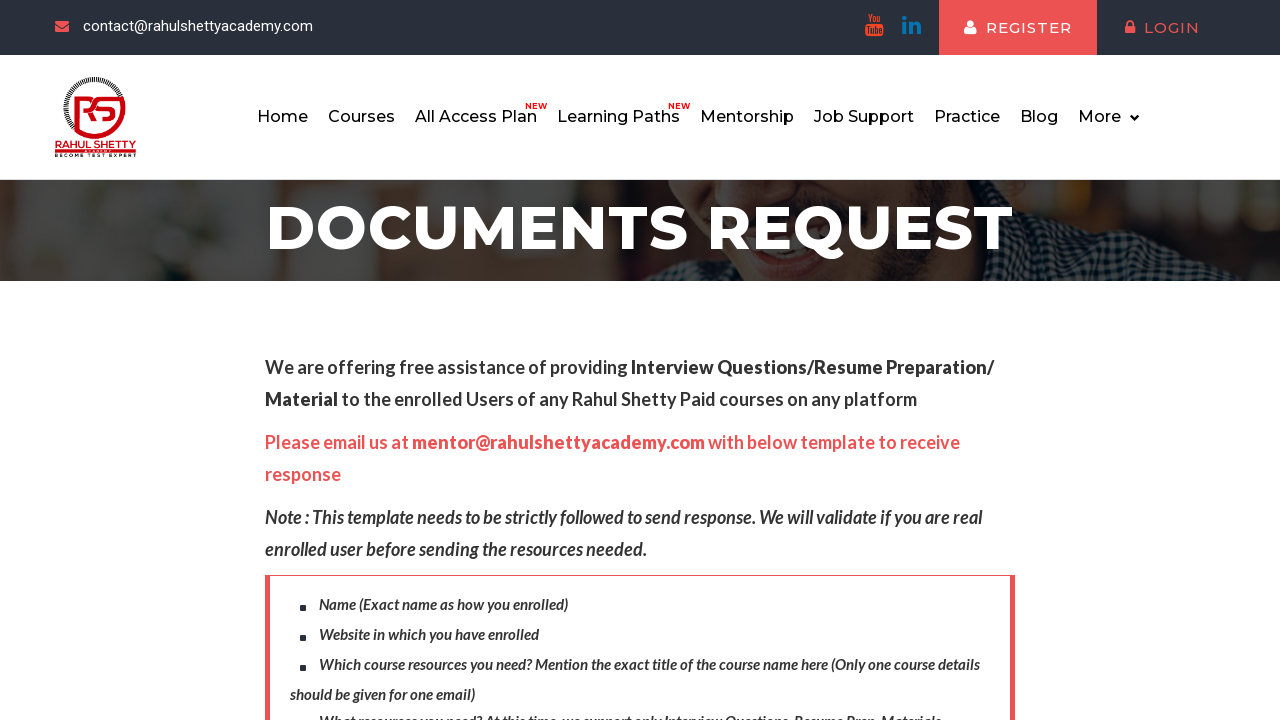

Extracted domain from email text
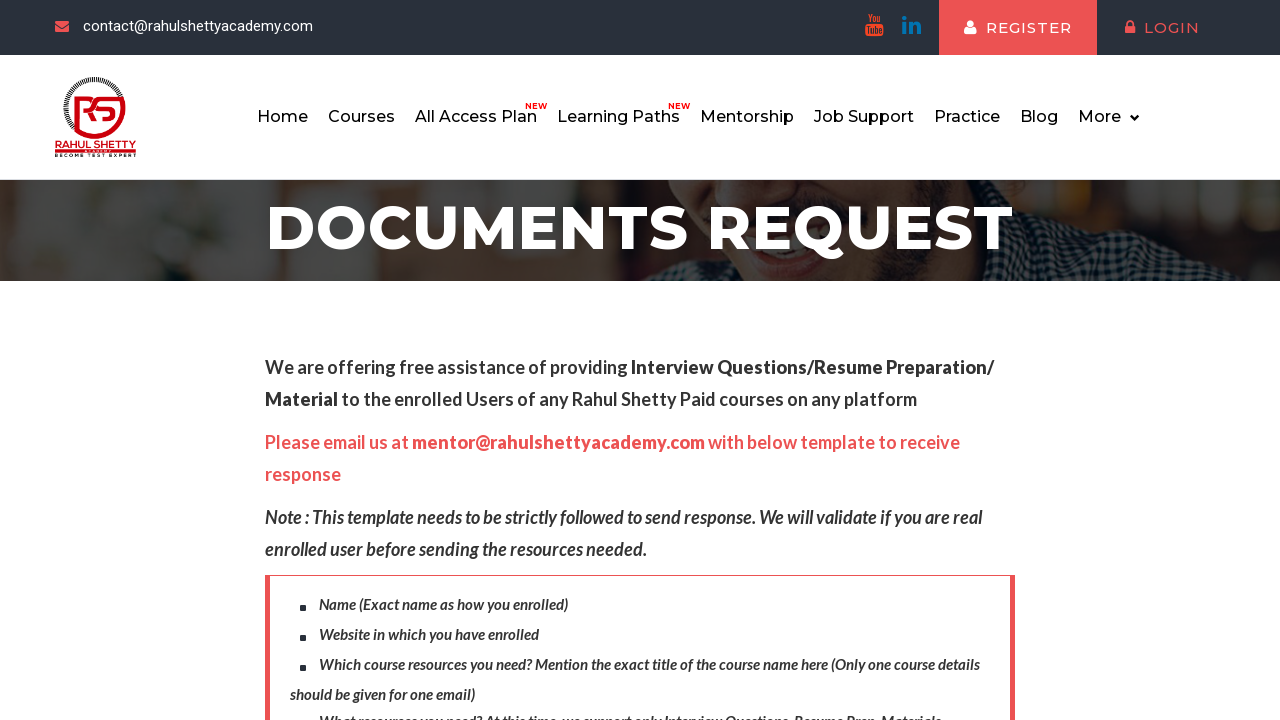

Filled username field with extracted domain: rahulshettyacademy.com on #username
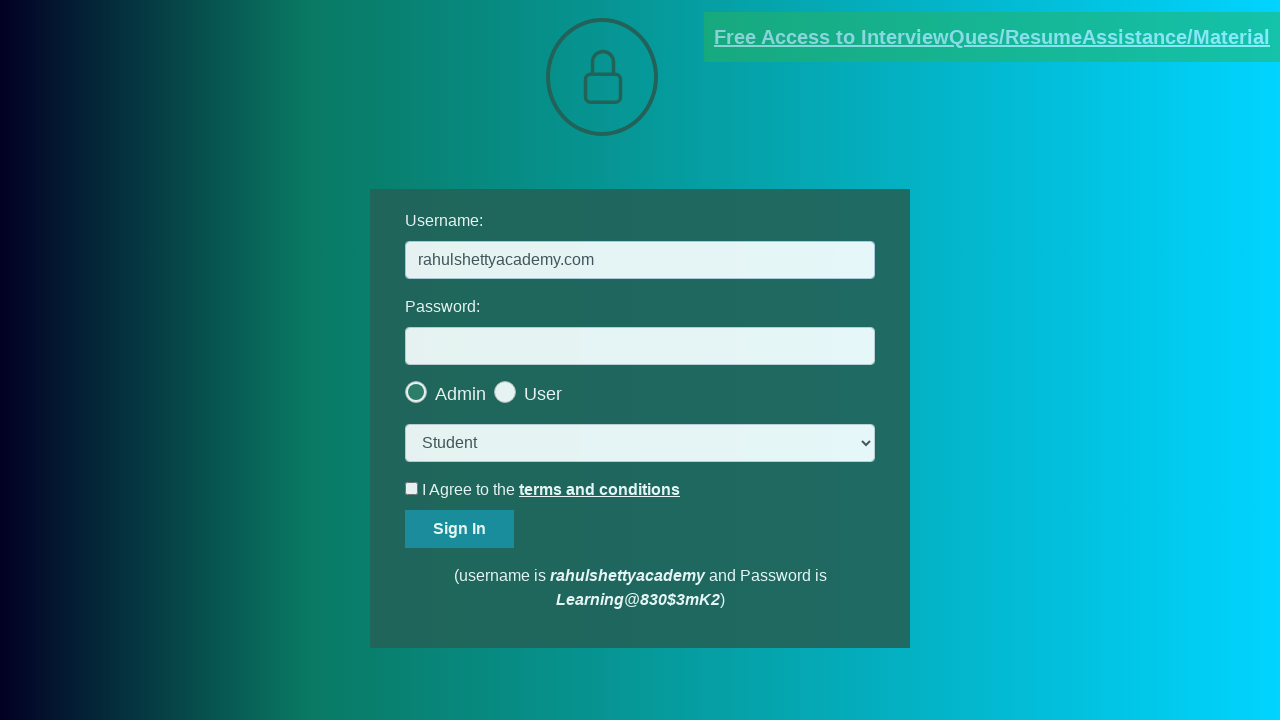

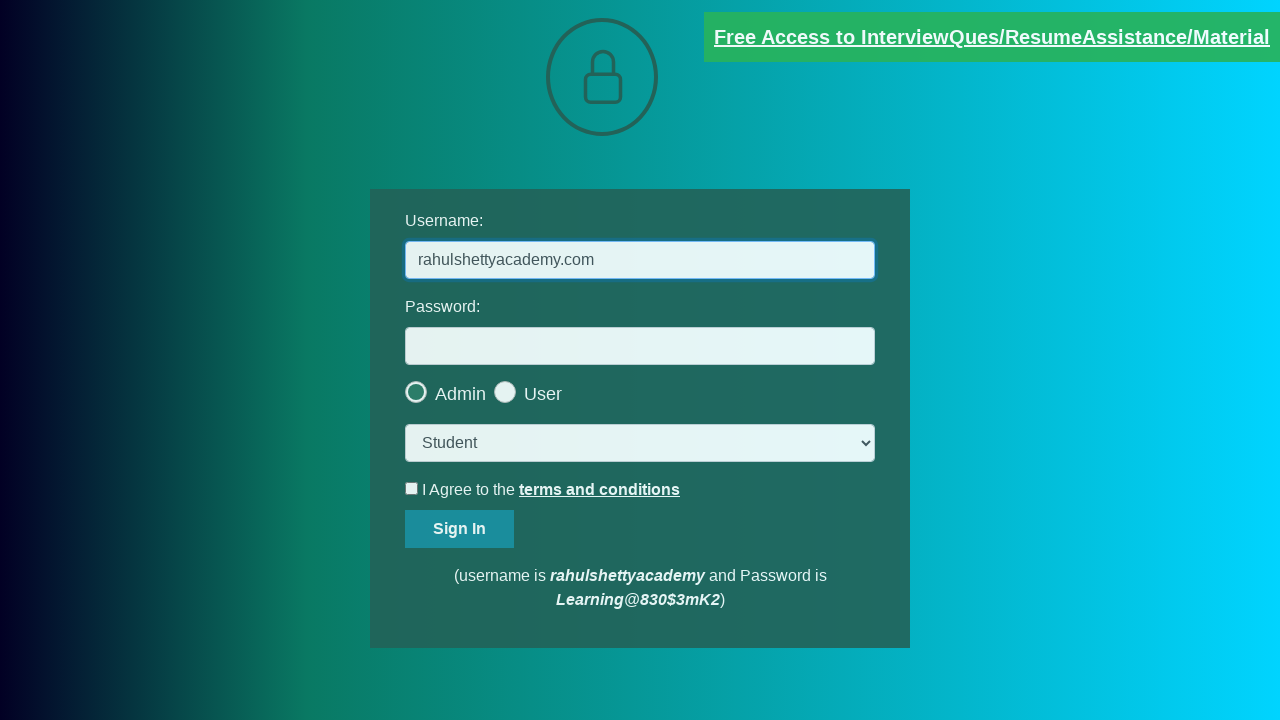